Tests handling a simple JavaScript alert by clicking a button that triggers the alert and accepting it

Starting URL: https://demoqa.com/alerts

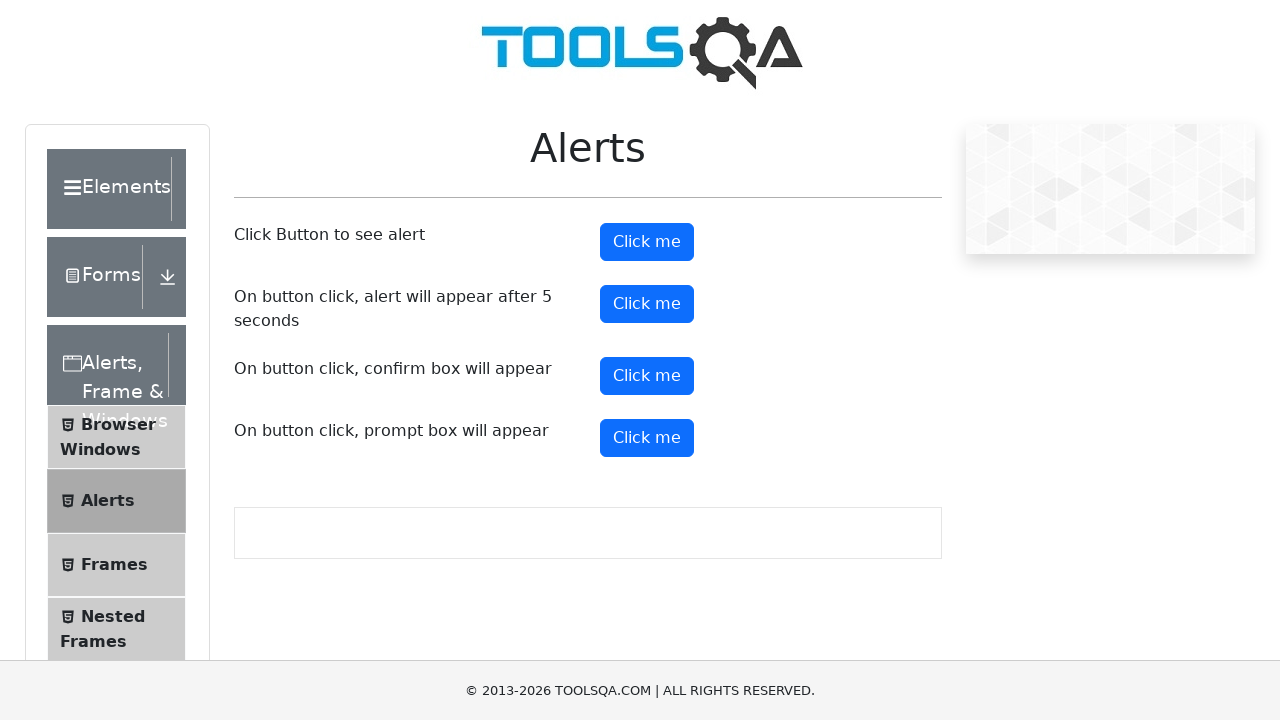

Set up dialog handler to automatically accept alerts
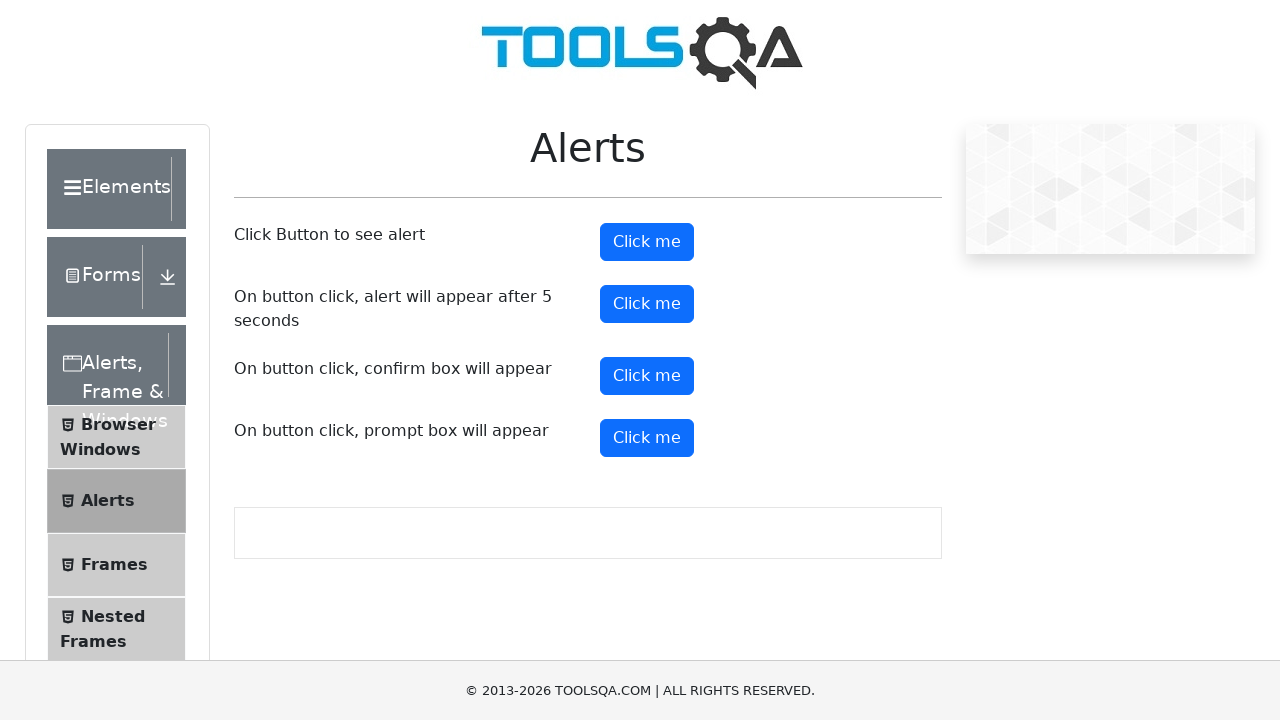

Clicked alert button to trigger JavaScript alert at (647, 242) on button#alertButton
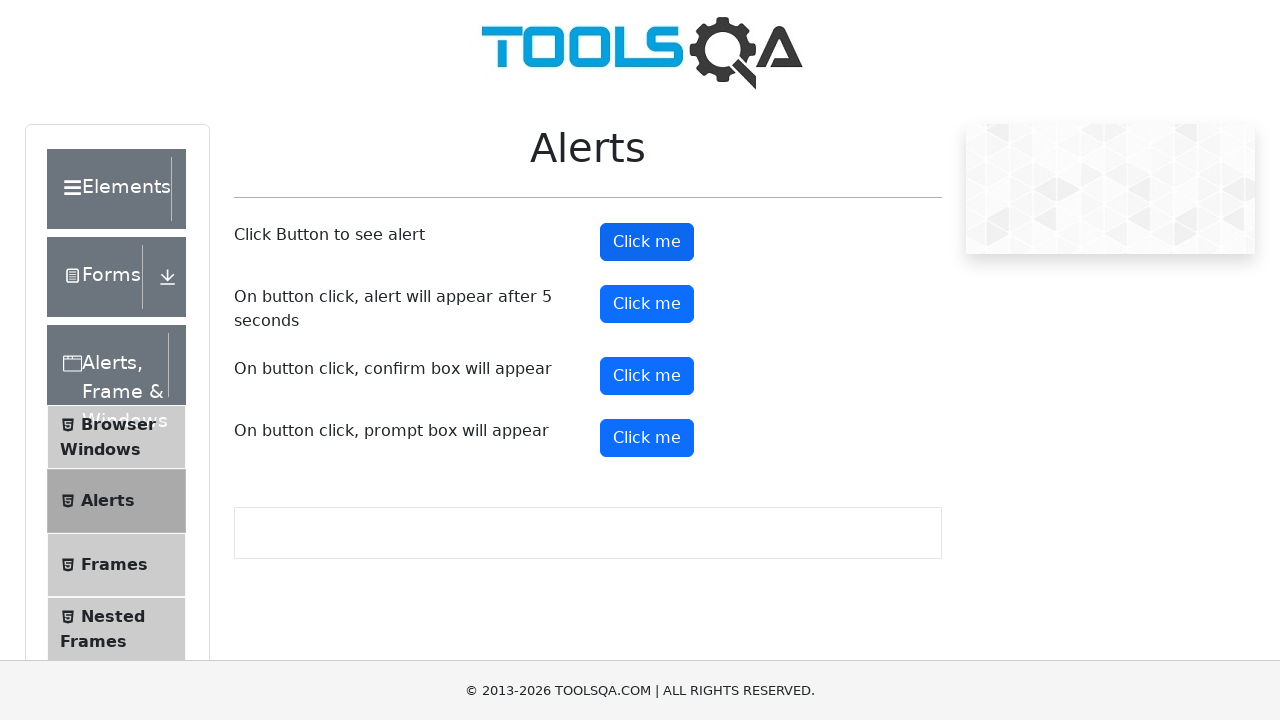

Waited 500ms for alert to be processed
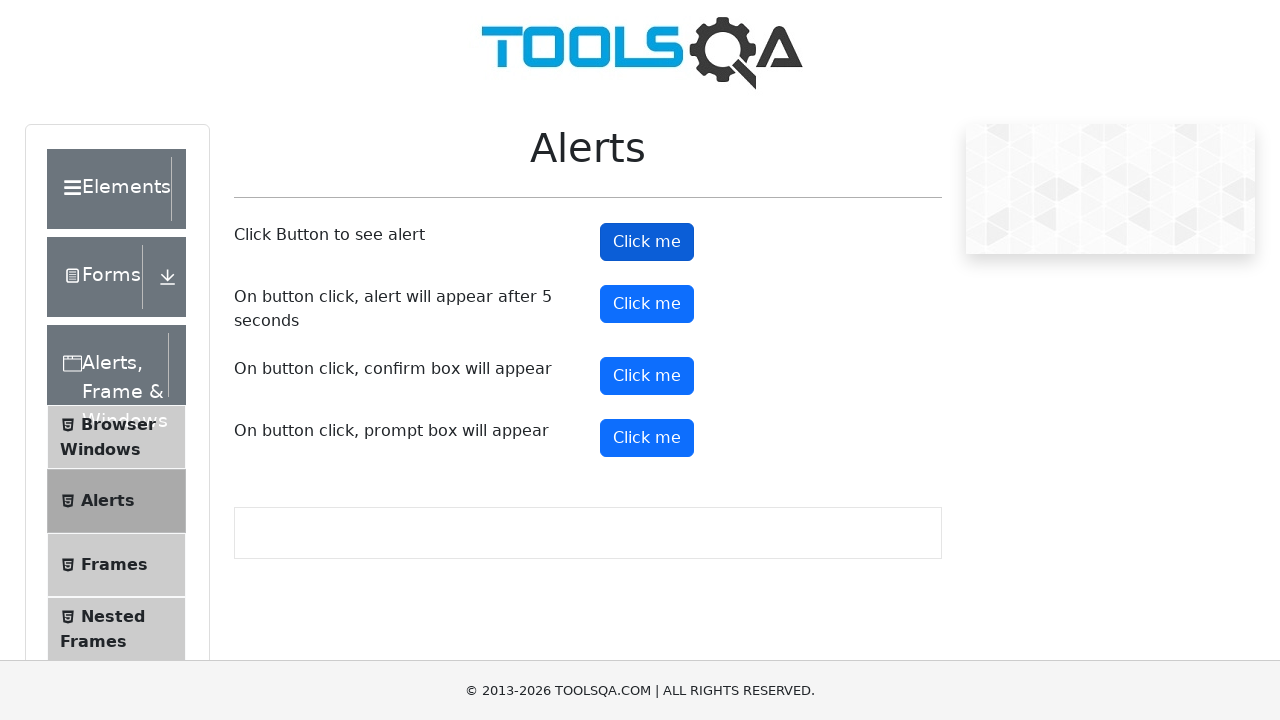

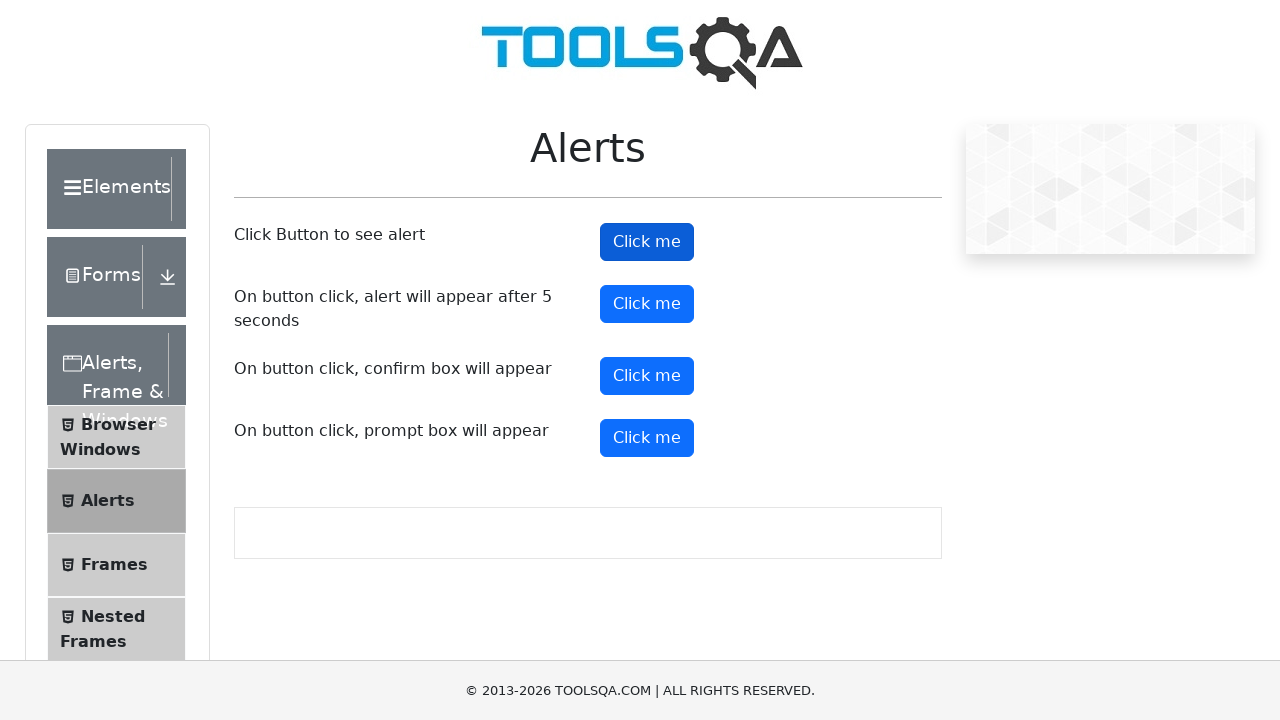